Tests timeout configuration by triggering an AJAX request and clicking on the success element with an extended timeout to handle slow loading.

Starting URL: http://uitestingplayground.com/ajax

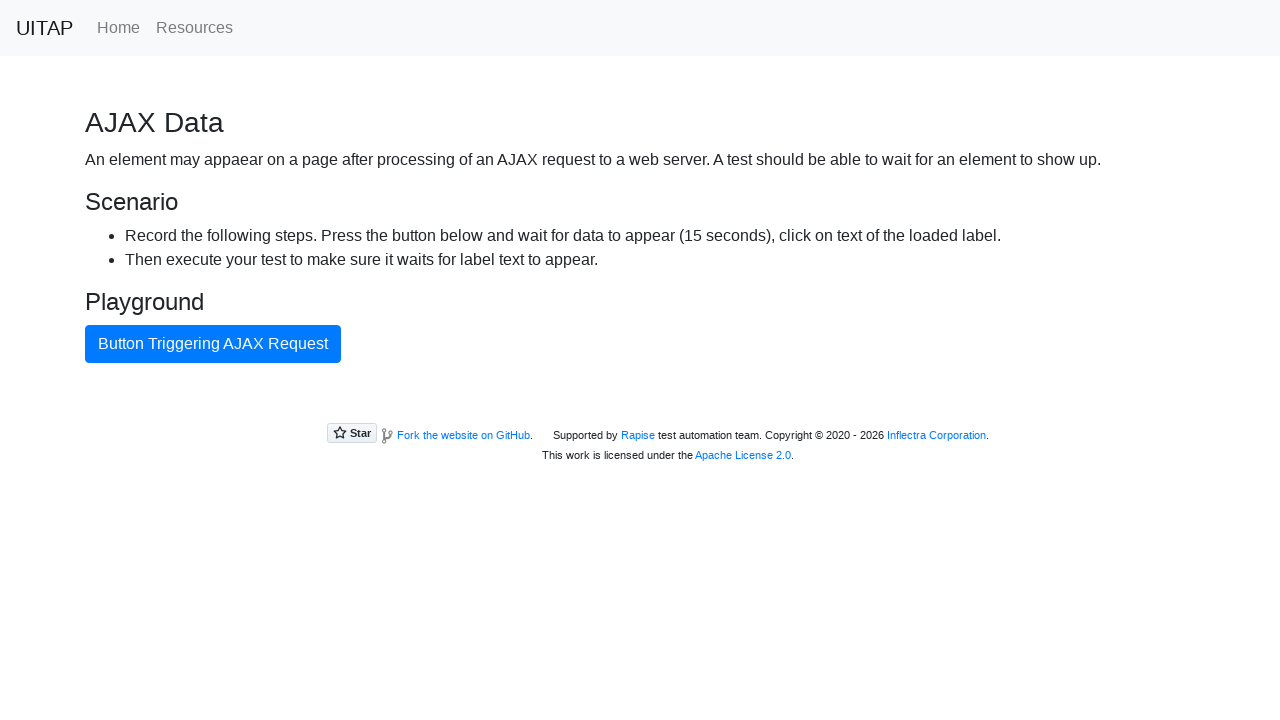

Clicked button to trigger AJAX request at (213, 344) on text=Button Triggering AJAX Request
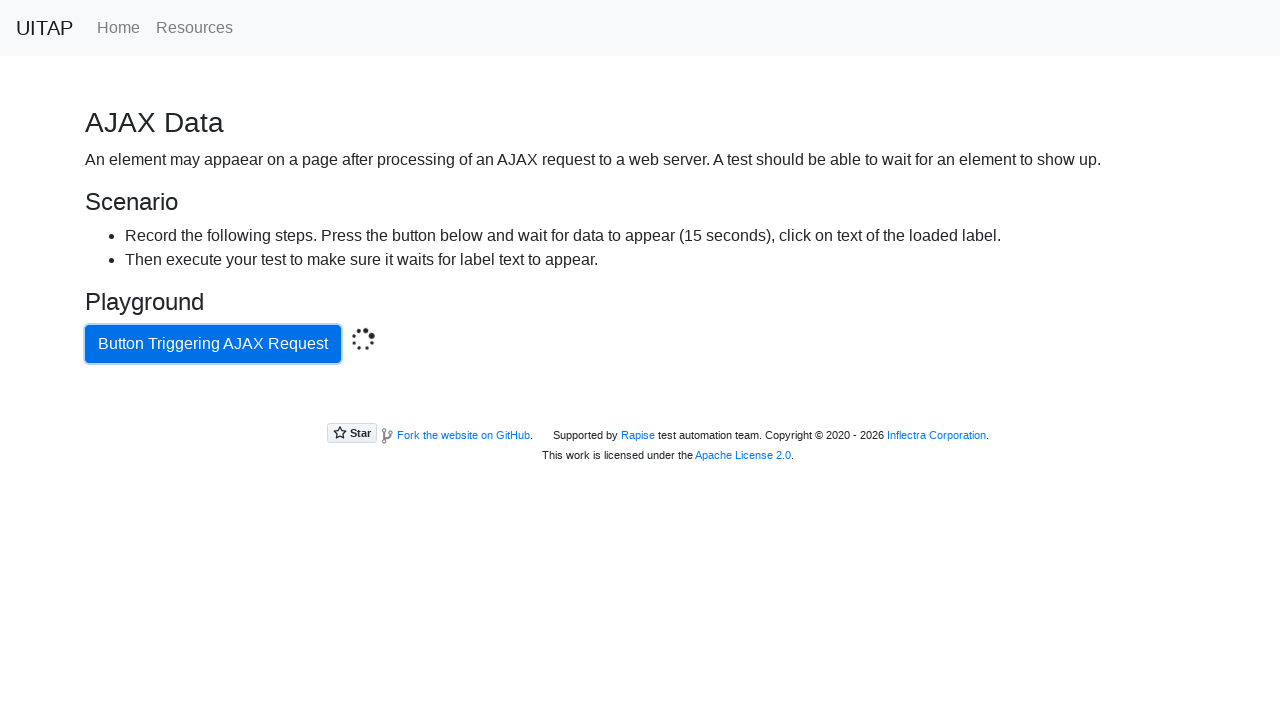

Clicked success element after waiting for AJAX request to complete (18 second timeout) at (640, 405) on .bg-success
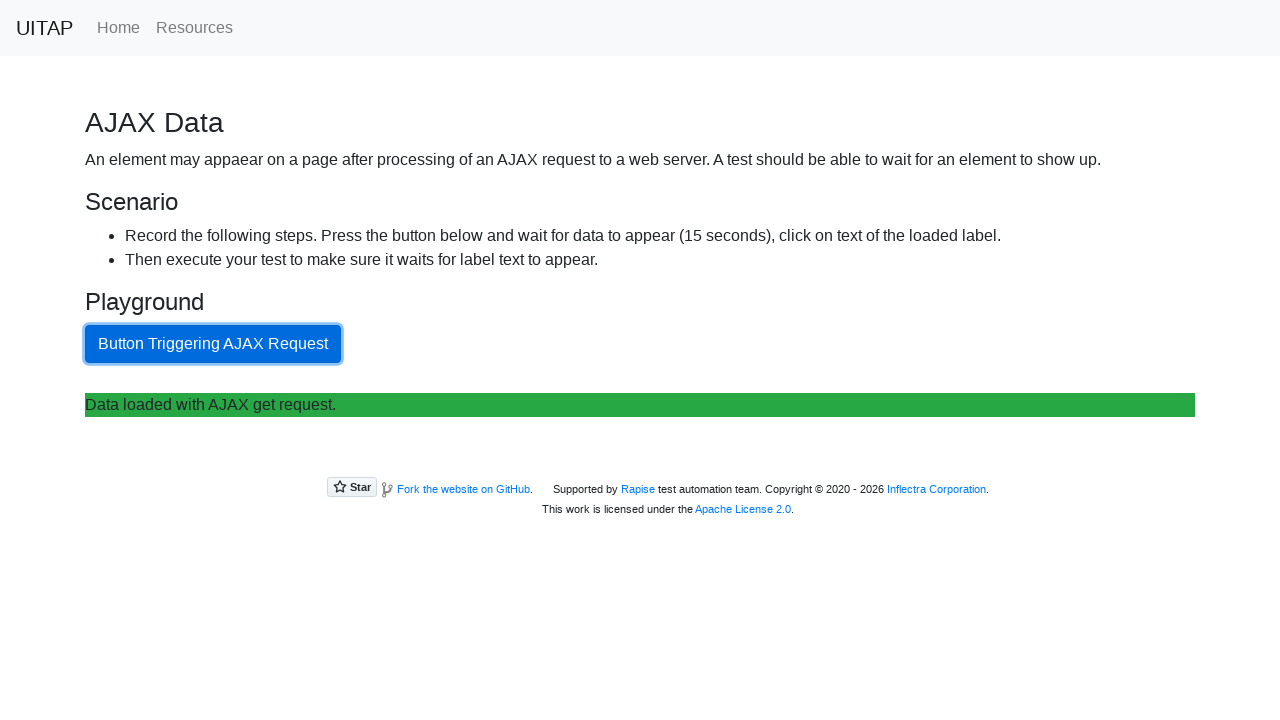

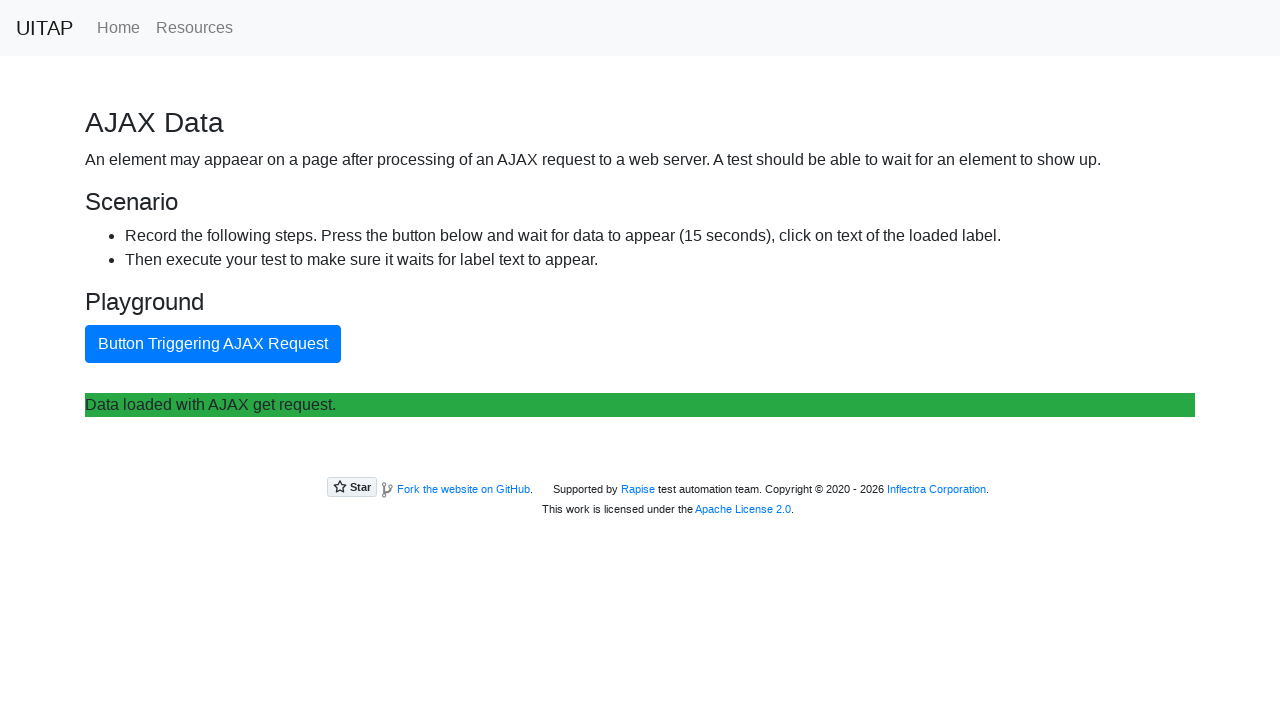